Tests clearing the complete state of all items by checking and then unchecking the toggle-all checkbox.

Starting URL: https://demo.playwright.dev/todomvc

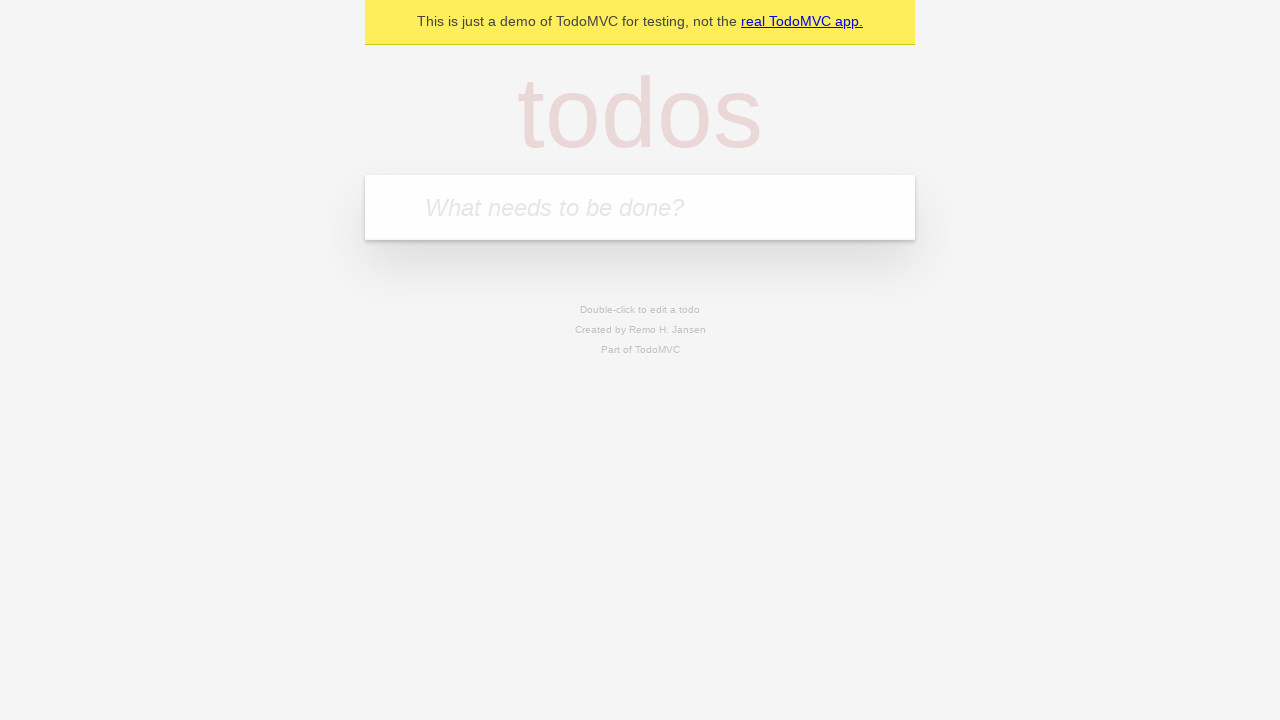

Filled todo input with 'buy some cheese' on internal:attr=[placeholder="What needs to be done?"i]
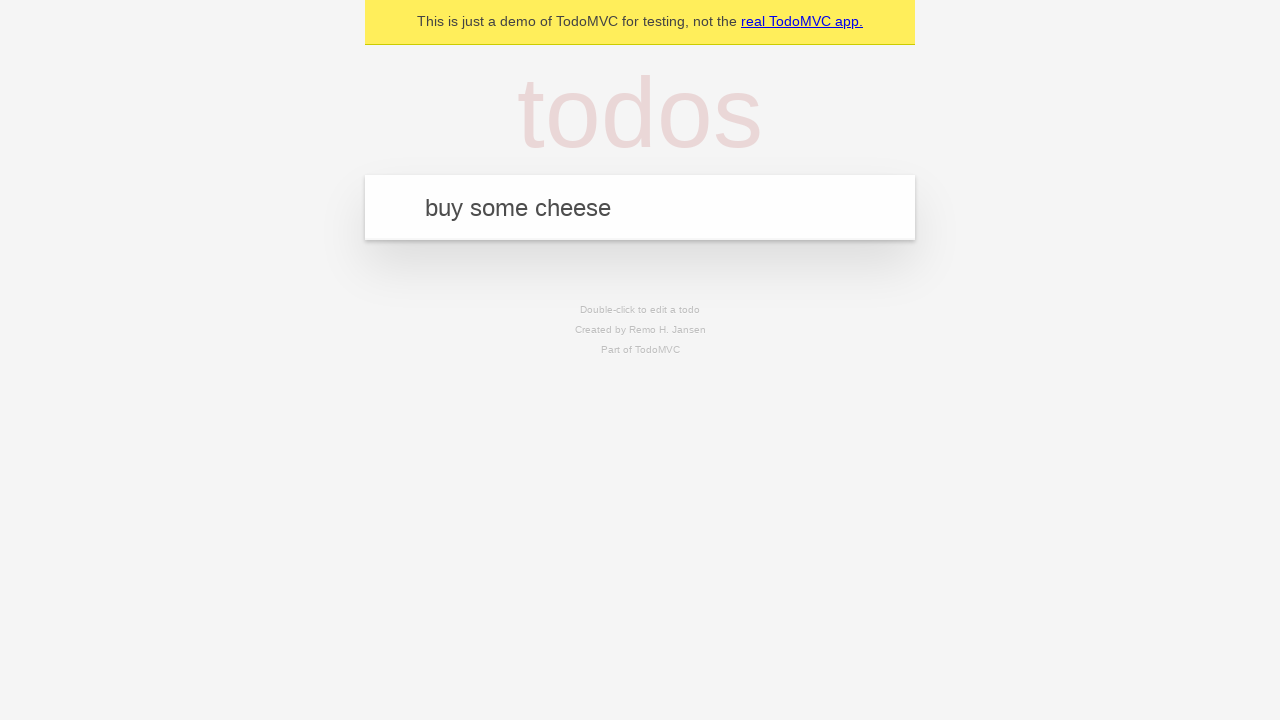

Pressed Enter to add first todo on internal:attr=[placeholder="What needs to be done?"i]
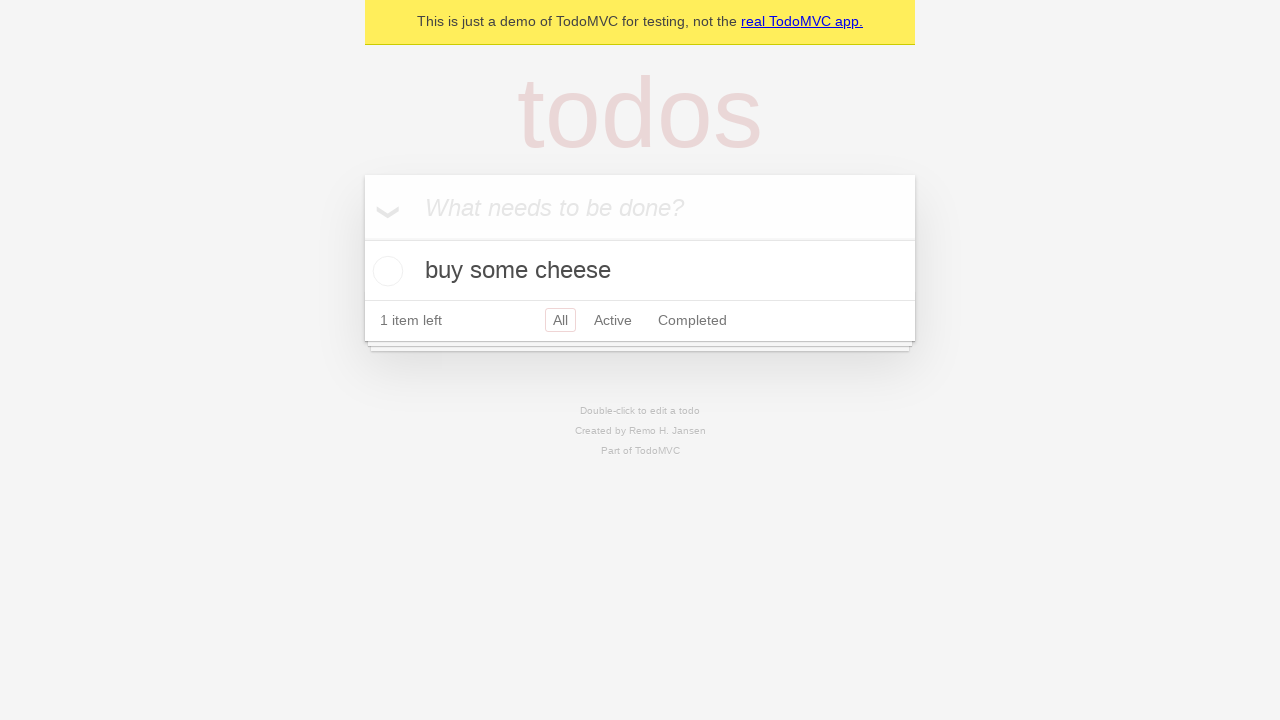

Filled todo input with 'feed the cat' on internal:attr=[placeholder="What needs to be done?"i]
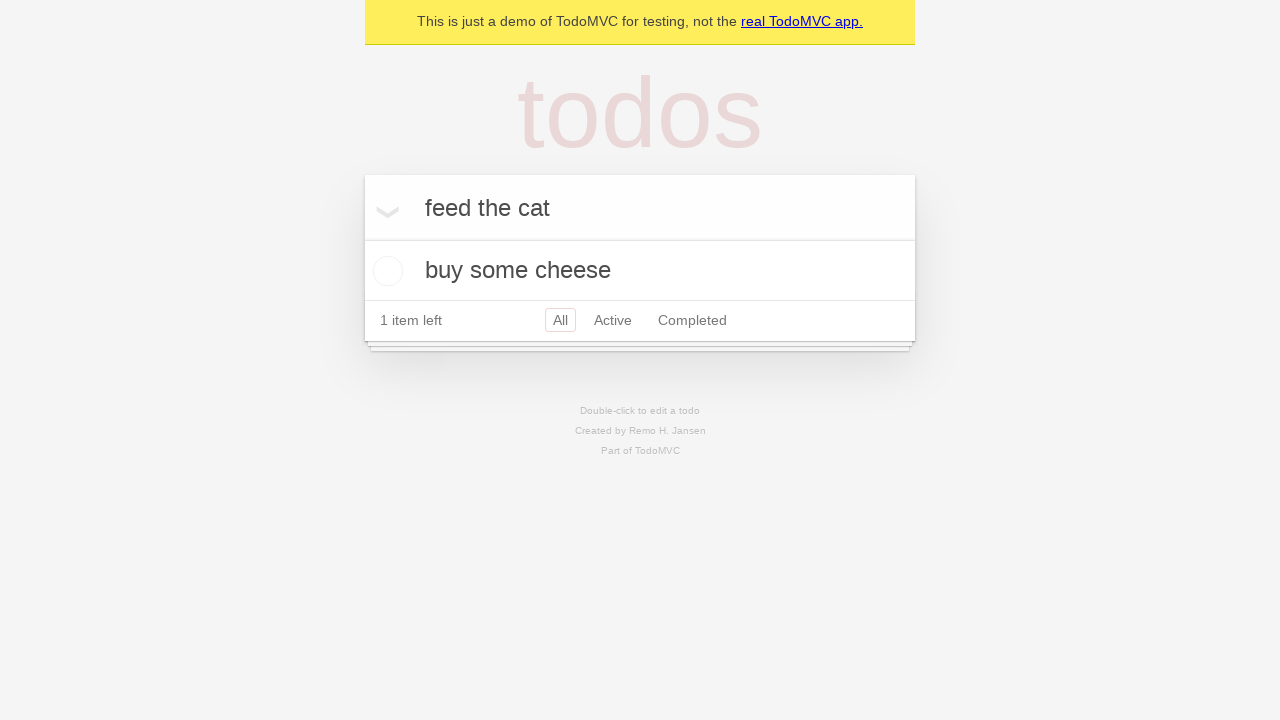

Pressed Enter to add second todo on internal:attr=[placeholder="What needs to be done?"i]
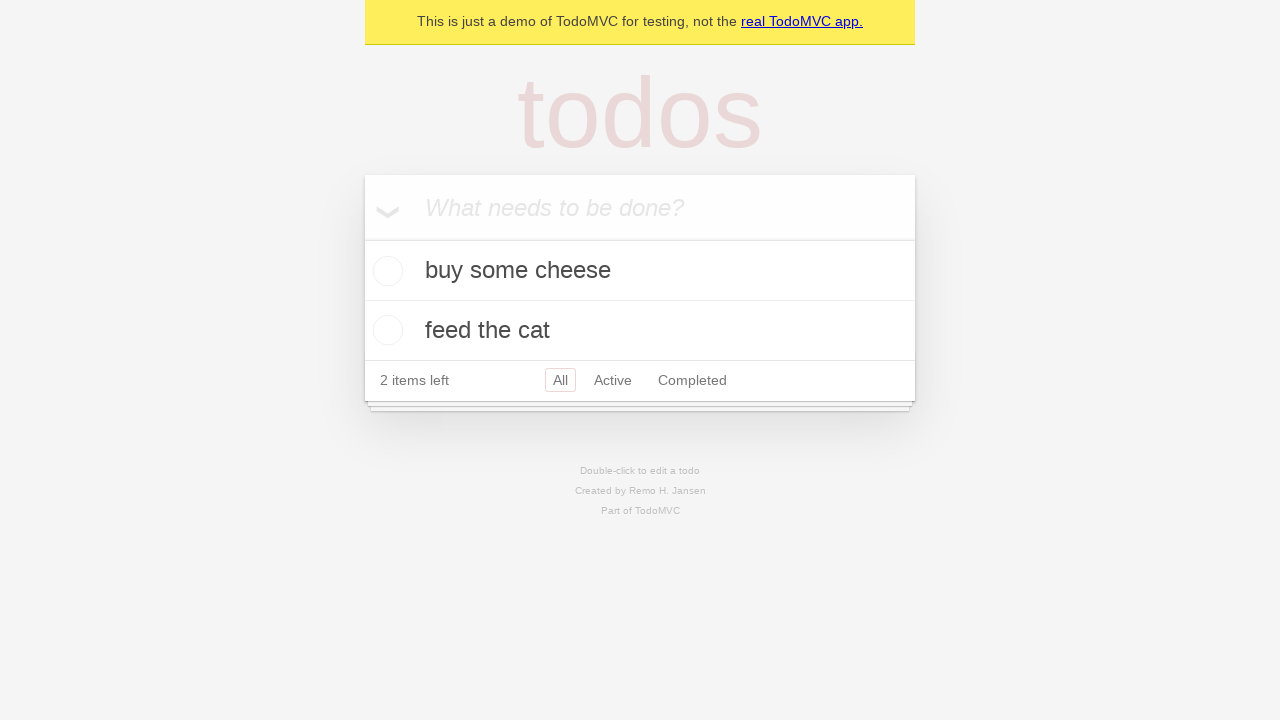

Filled todo input with 'book a doctors appointment' on internal:attr=[placeholder="What needs to be done?"i]
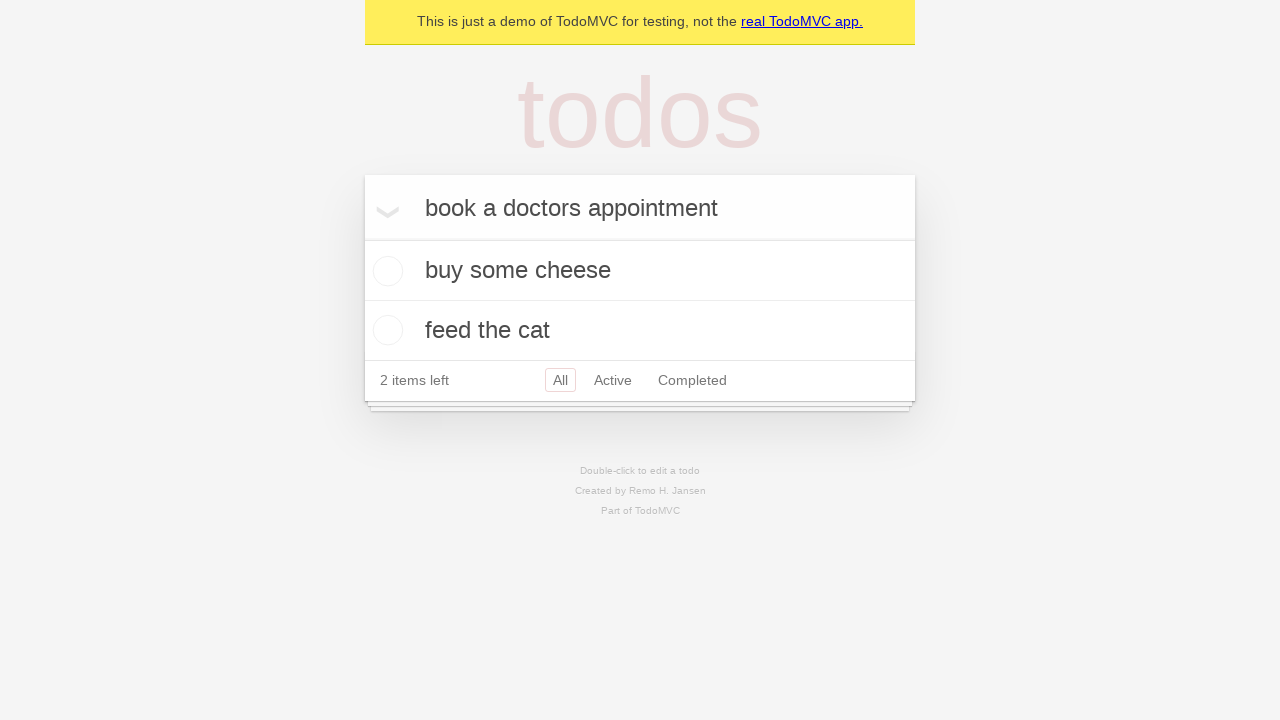

Pressed Enter to add third todo on internal:attr=[placeholder="What needs to be done?"i]
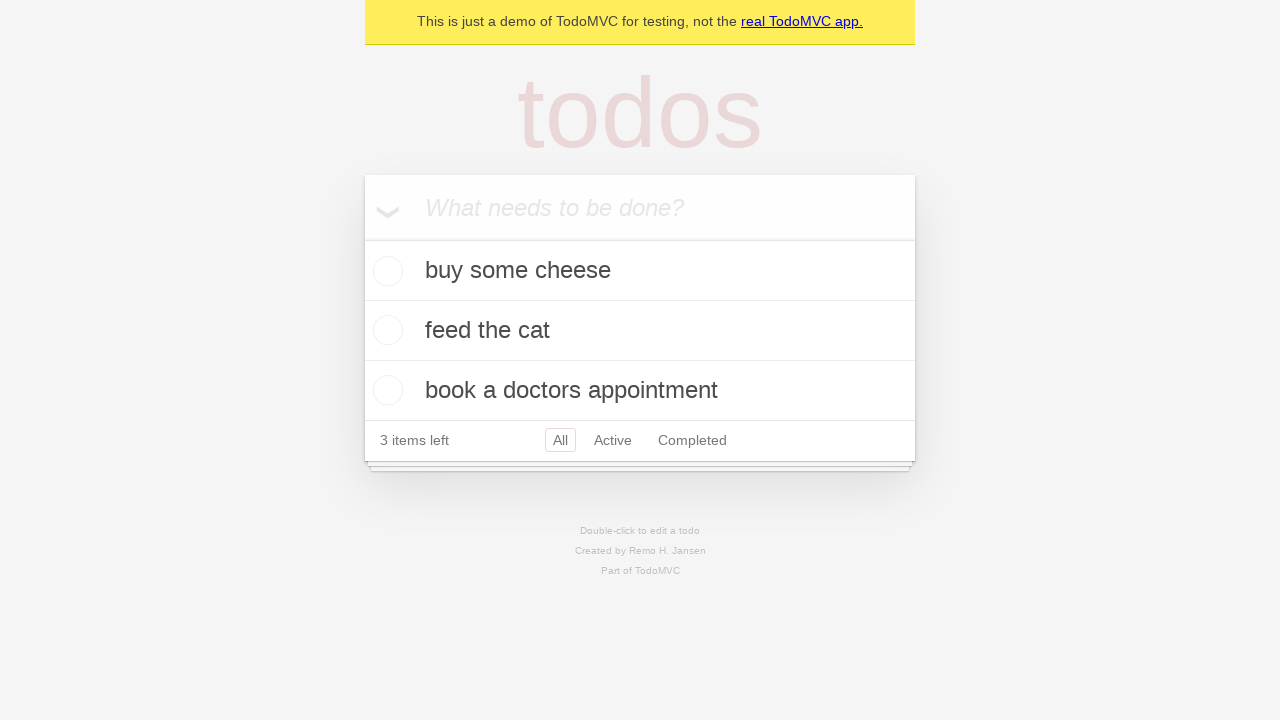

Checked toggle-all checkbox to mark all items as complete at (362, 238) on internal:label="Mark all as complete"i
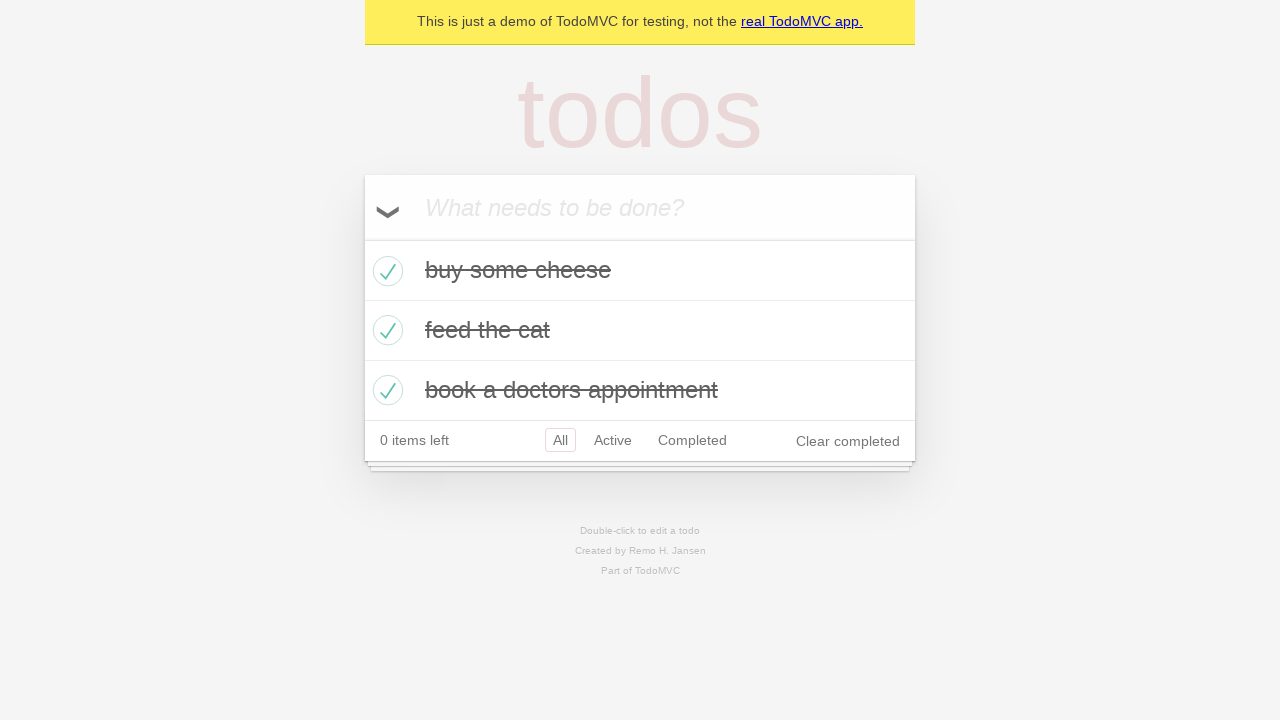

Unchecked toggle-all checkbox to clear complete state of all items at (362, 238) on internal:label="Mark all as complete"i
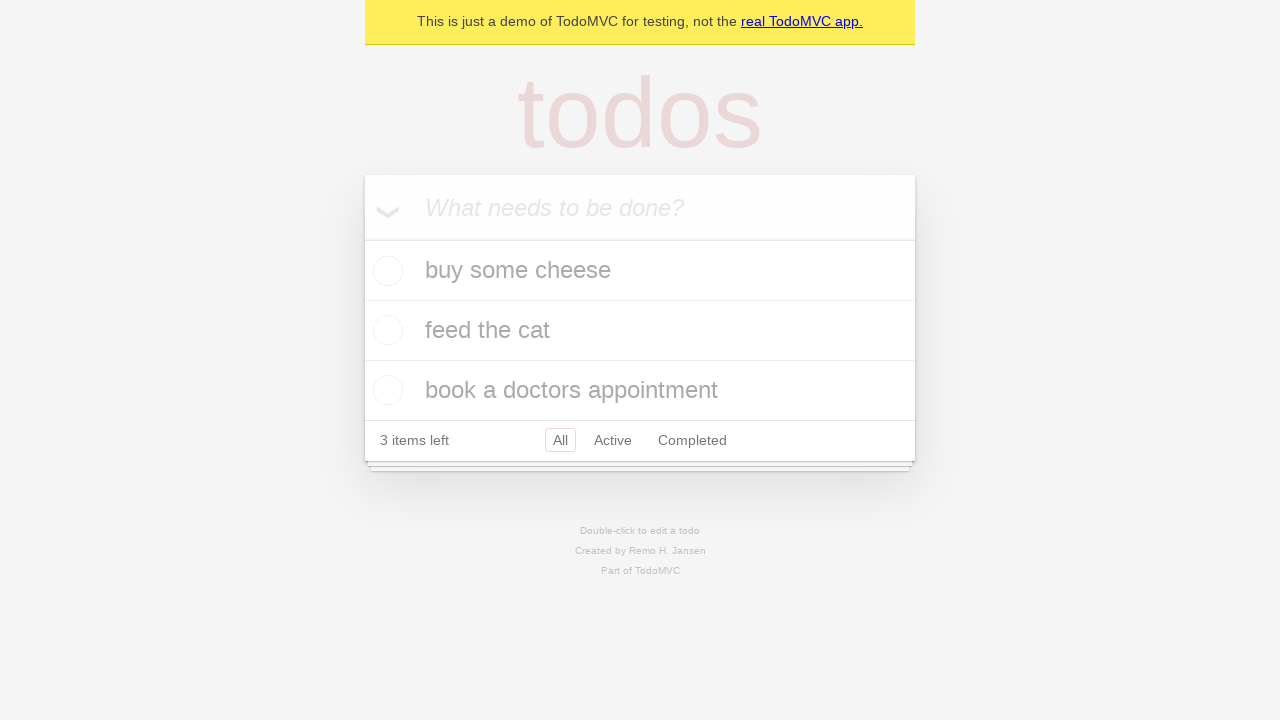

Waited for todo items to be visible and unchecked
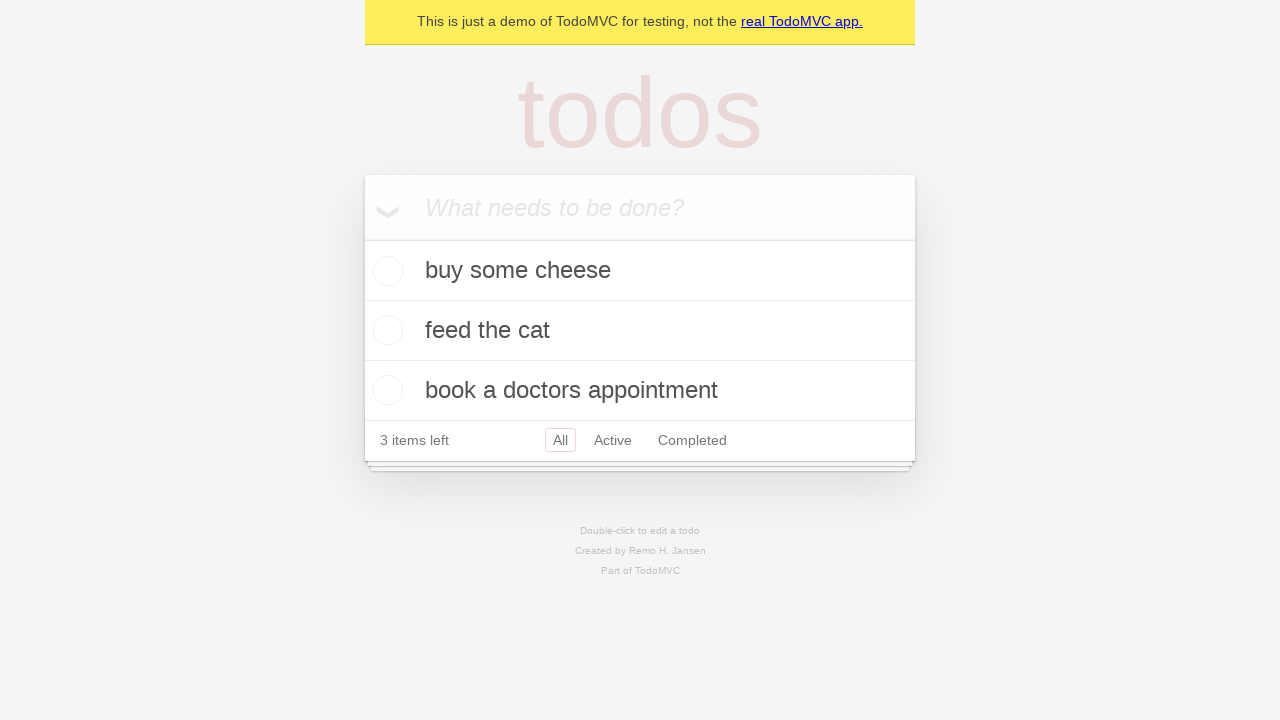

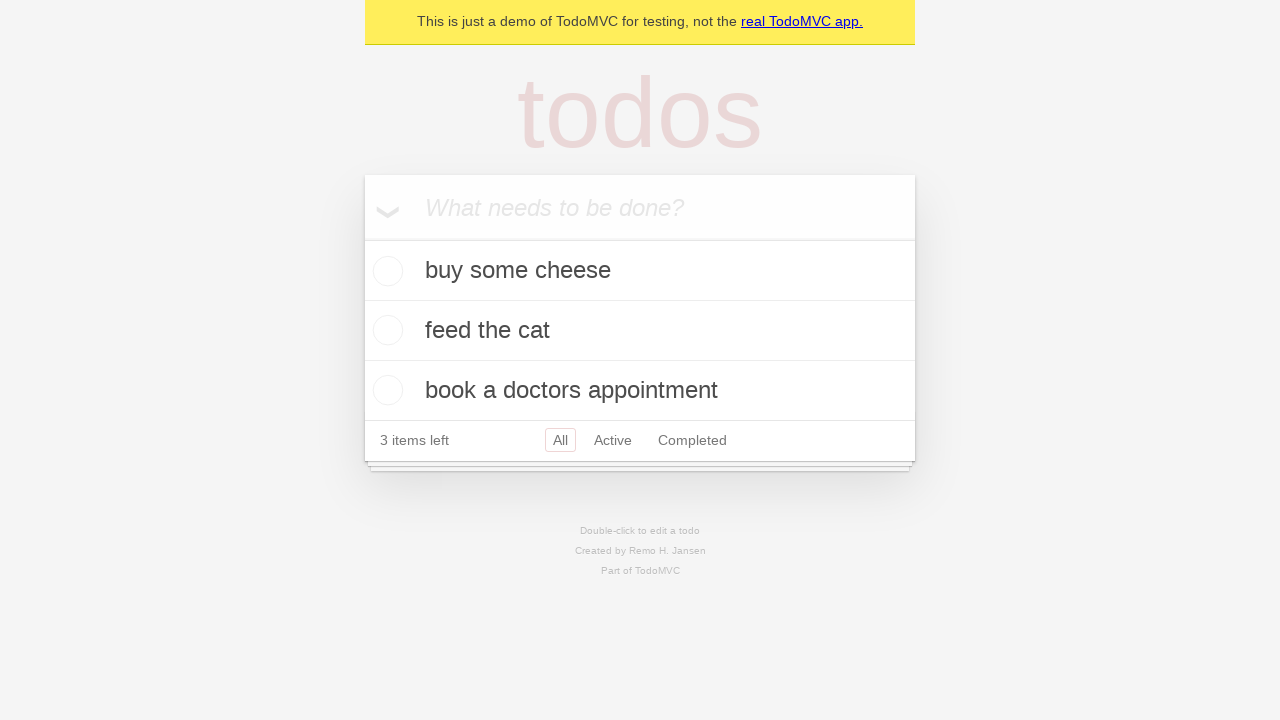